Tests dropdown selection functionality by selecting a programming language from a dropdown menu and verifying the selection.

Starting URL: https://www.qa-practice.com/elements/select/single_select

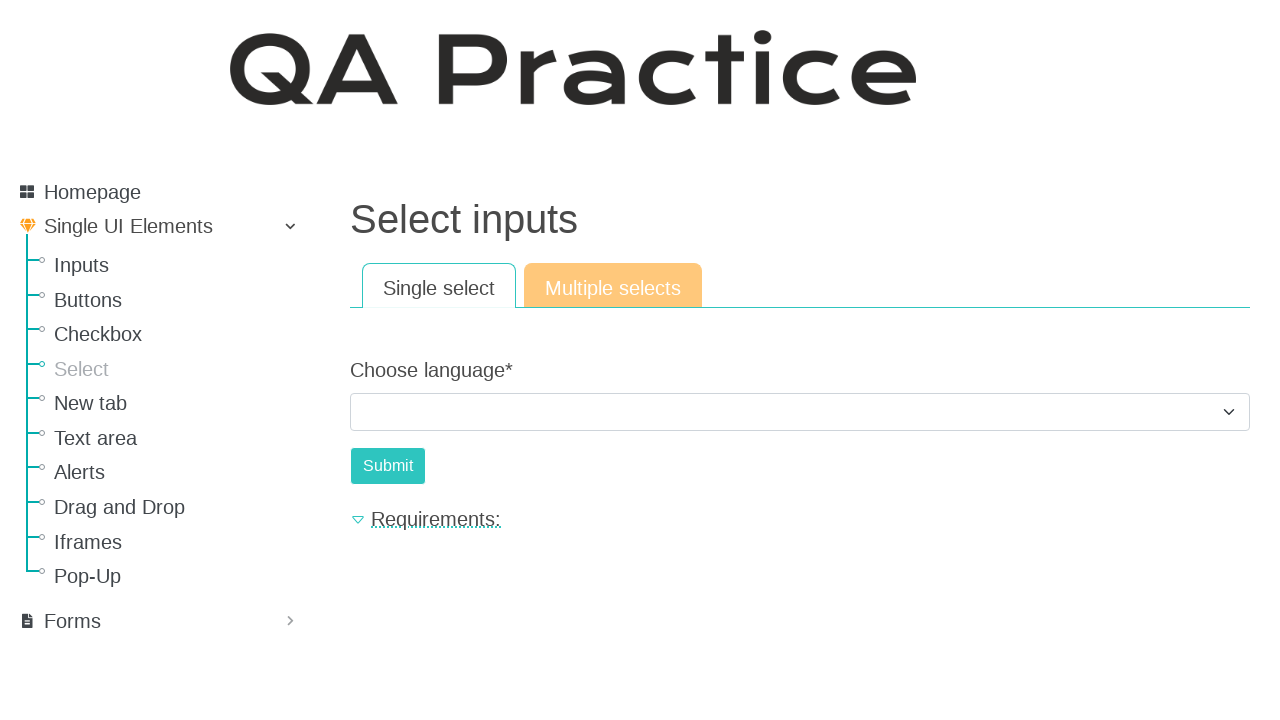

Selected 'Ruby' from the programming language dropdown on #id_choose_language
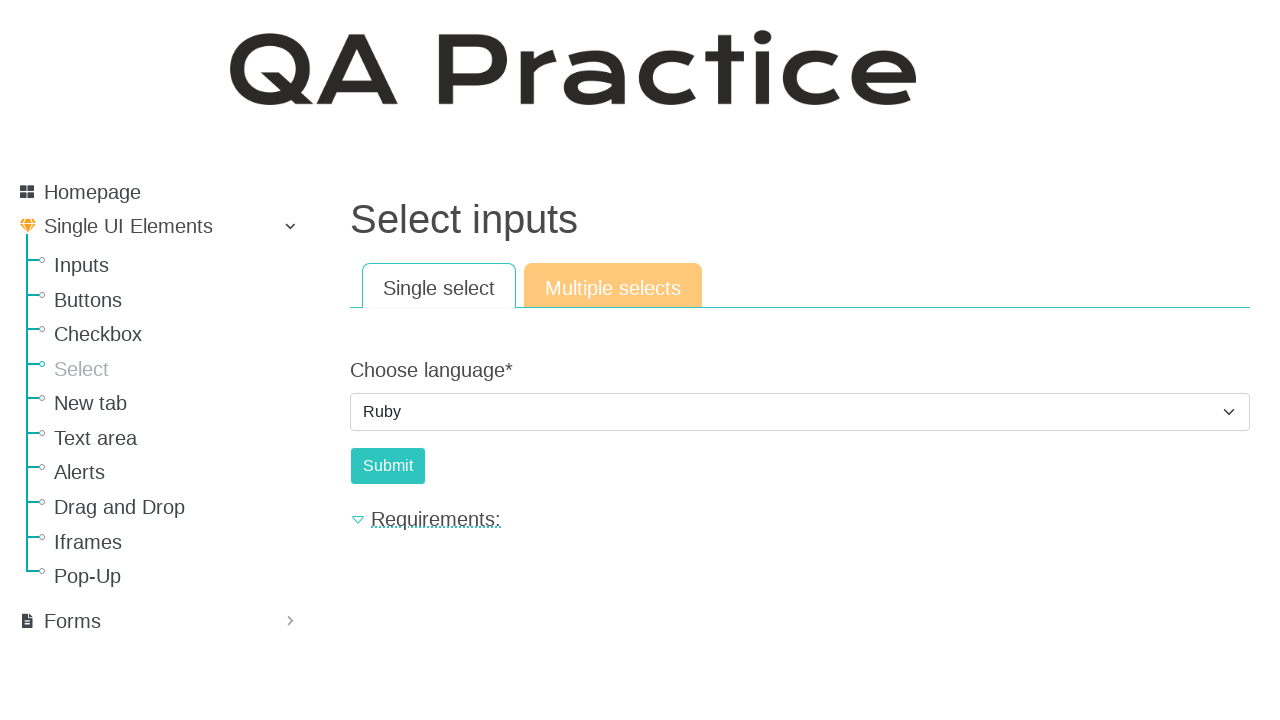

Verified that the language dropdown is present and selection was made
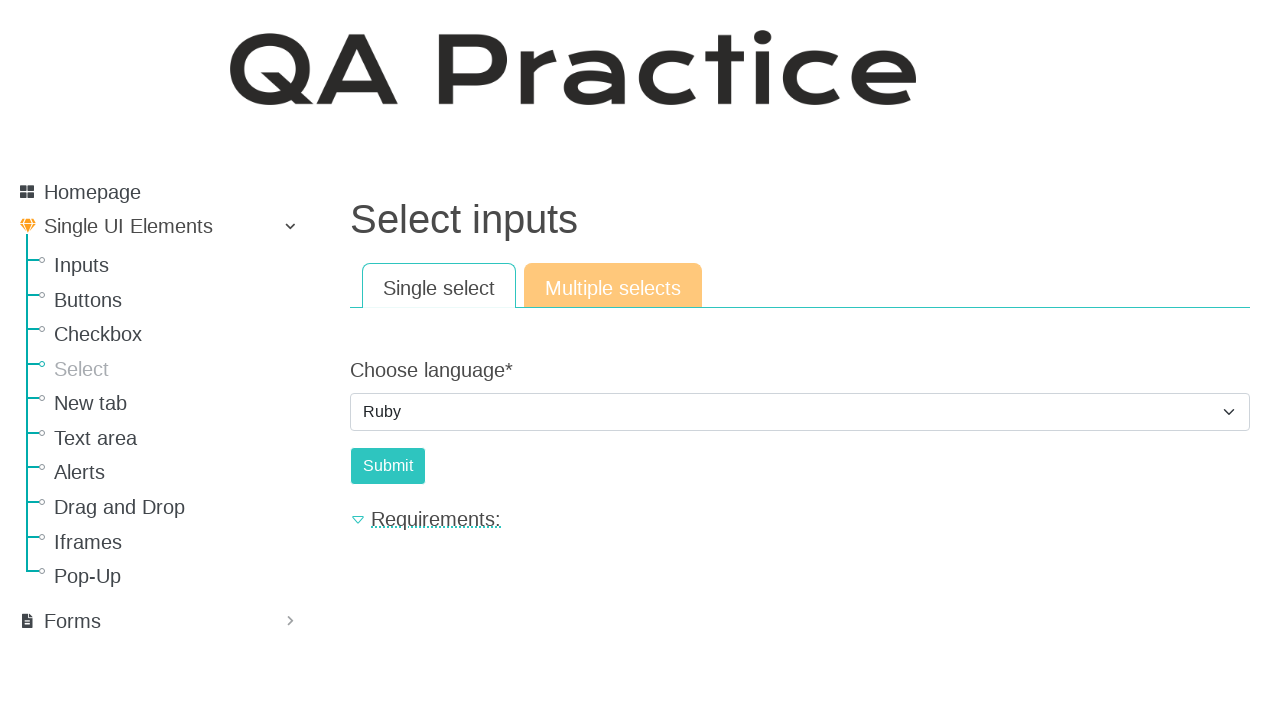

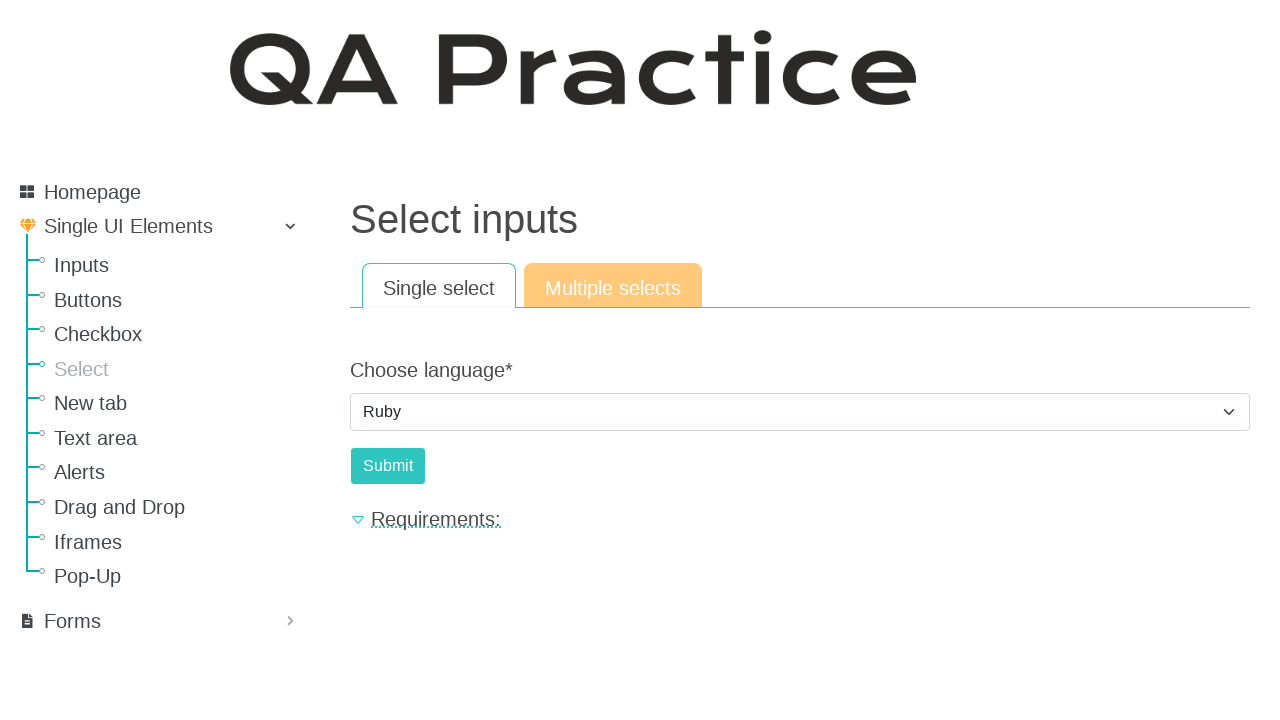